Tests form filling by entering email and comment text into input fields

Starting URL: https://saucelabs.com/test/guinea-pig

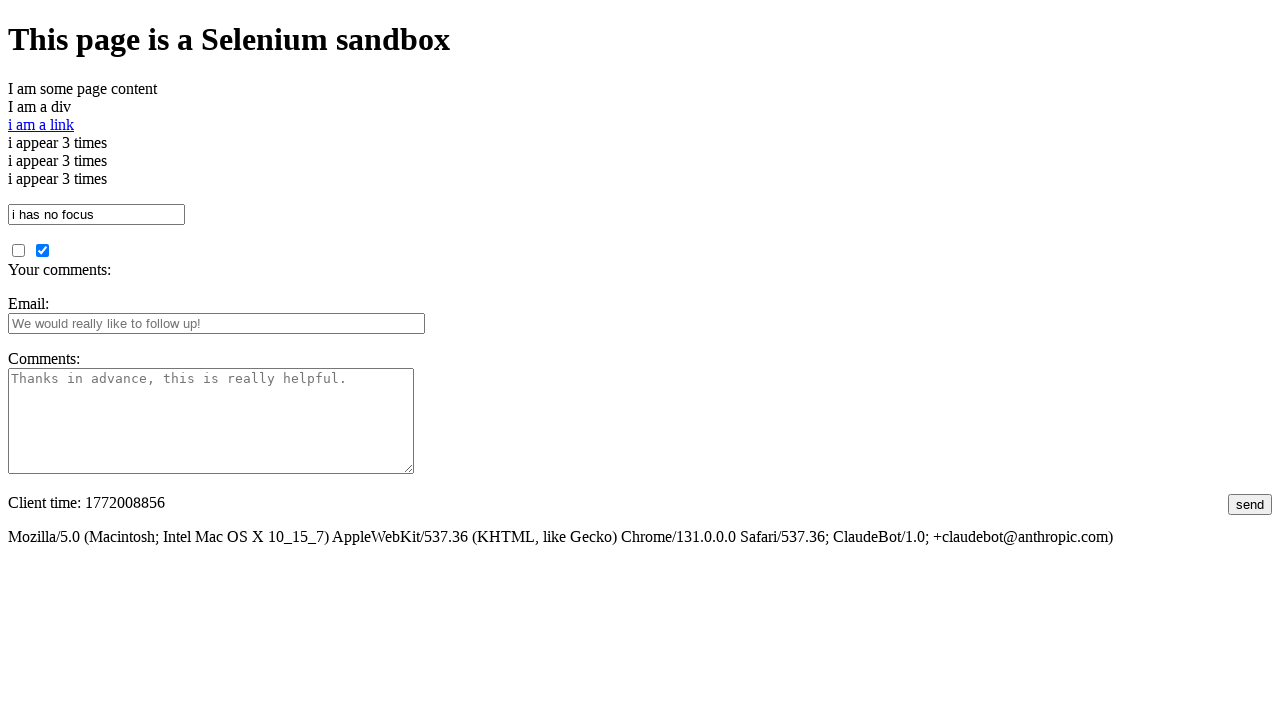

Filled email field with 'testuser@example.com' on #fbemail
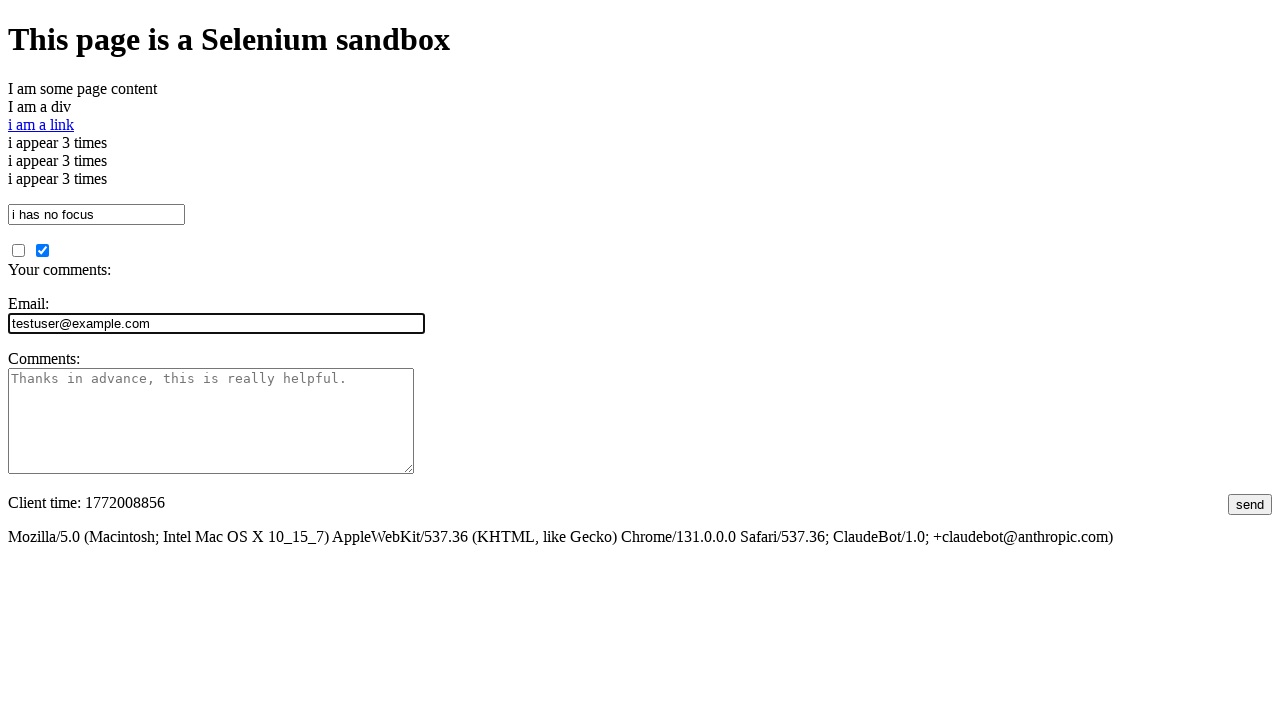

Filled comment field with 'This is a test comment' on #comments
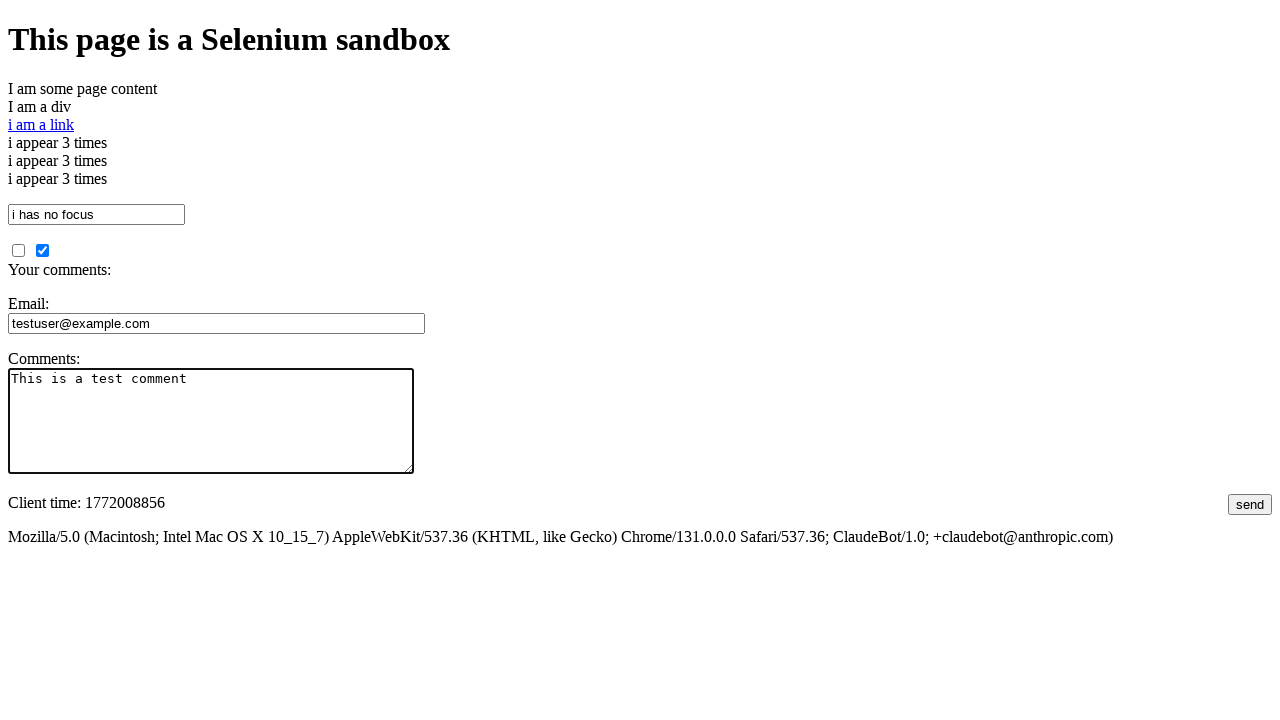

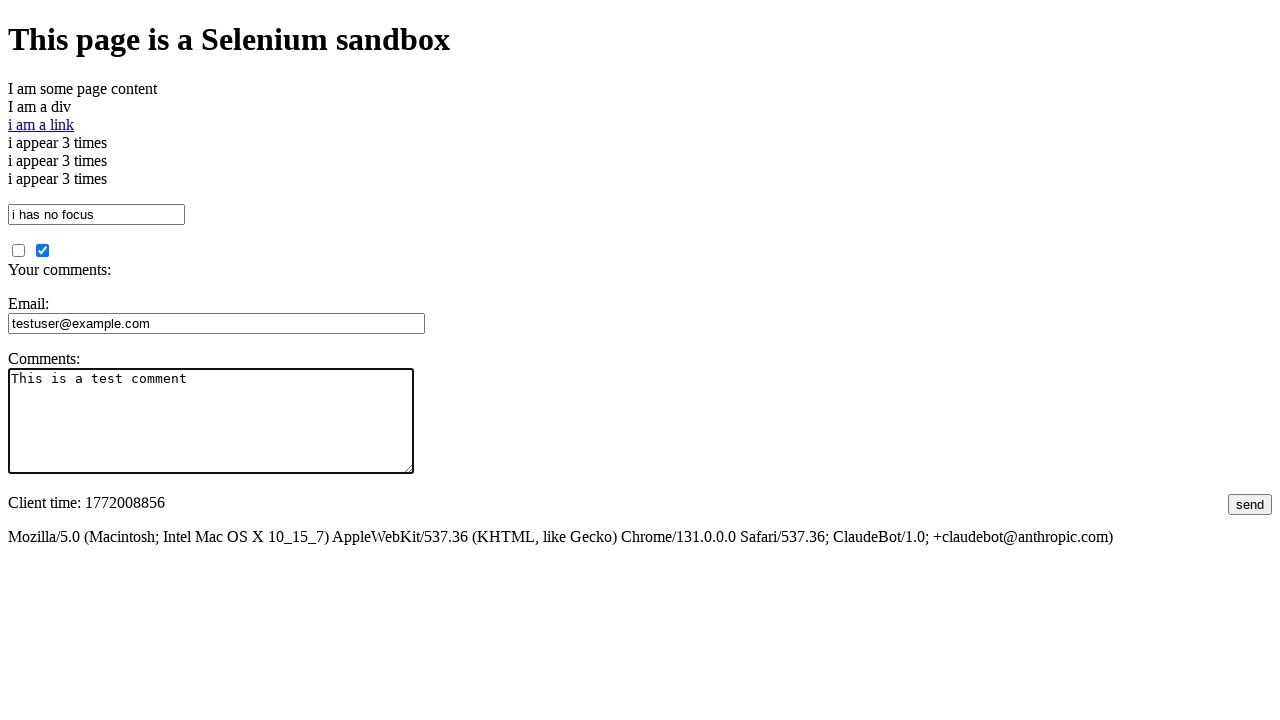